Tests a signup/registration form by filling in randomly generated first name, last name, and email fields, then submitting the form

Starting URL: https://secure-retreat-92358.herokuapp.com

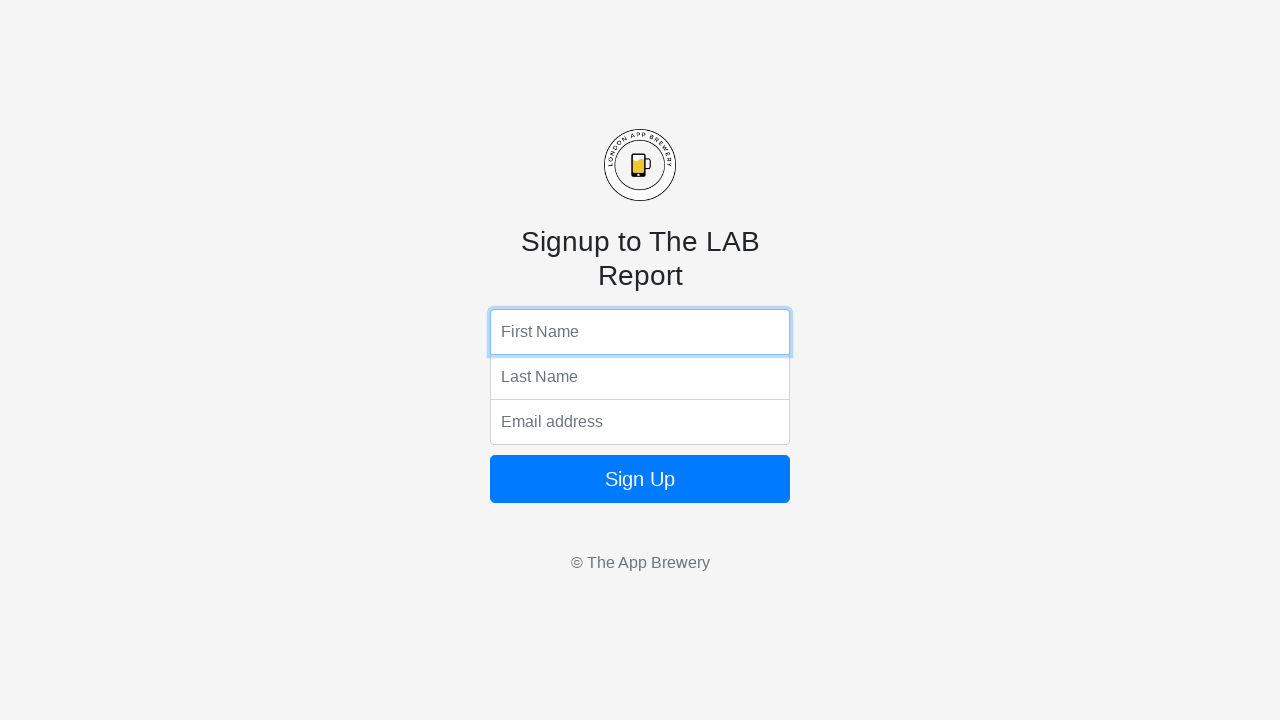

Filled first name field with 'vDAIaIe' on input[name='fName']
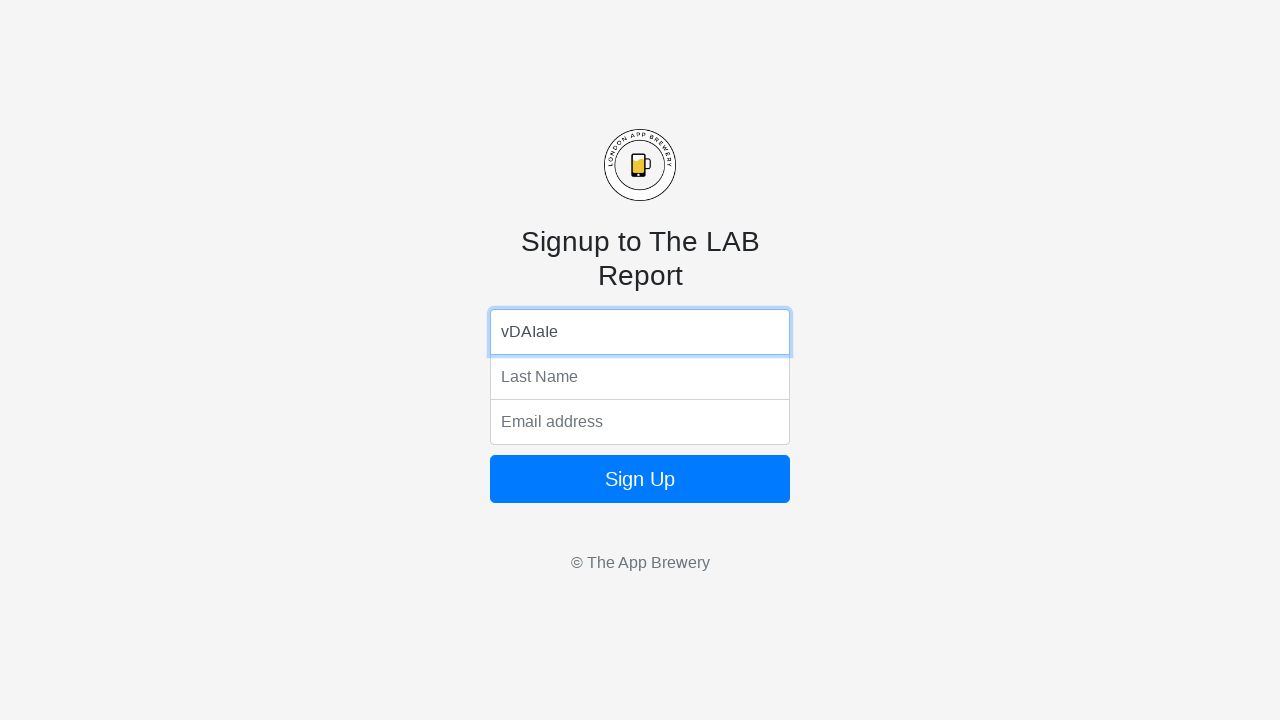

Filled last name field with 'PjmHkPZue' on input[name='lName']
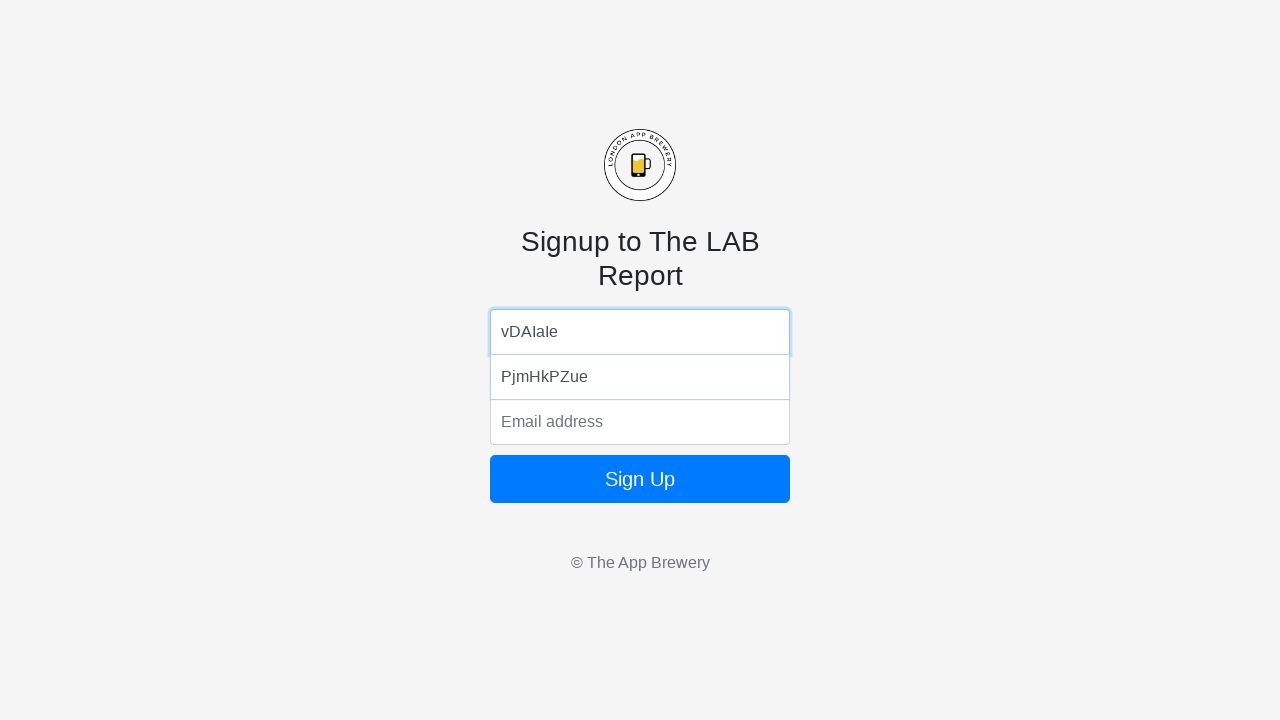

Filled email field with 'jzqov@mail.com' on input[name='email']
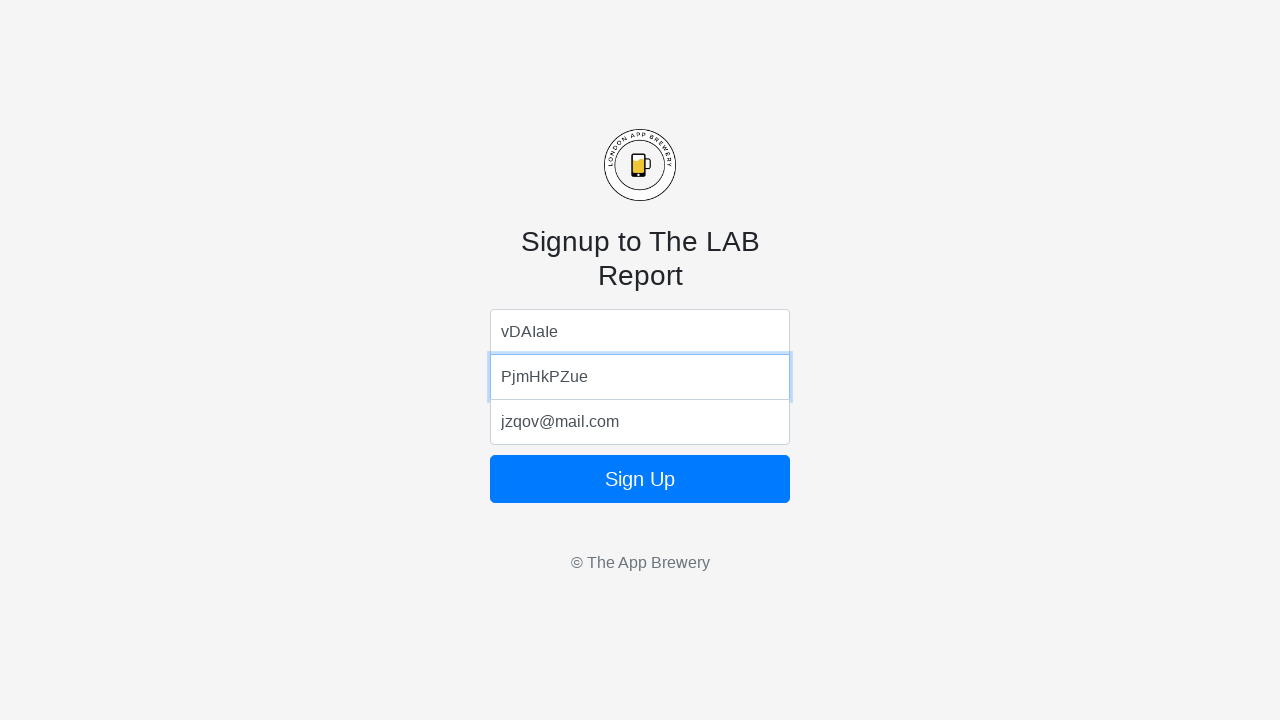

Clicked submit button to submit registration form at (640, 479) on button[type='submit']
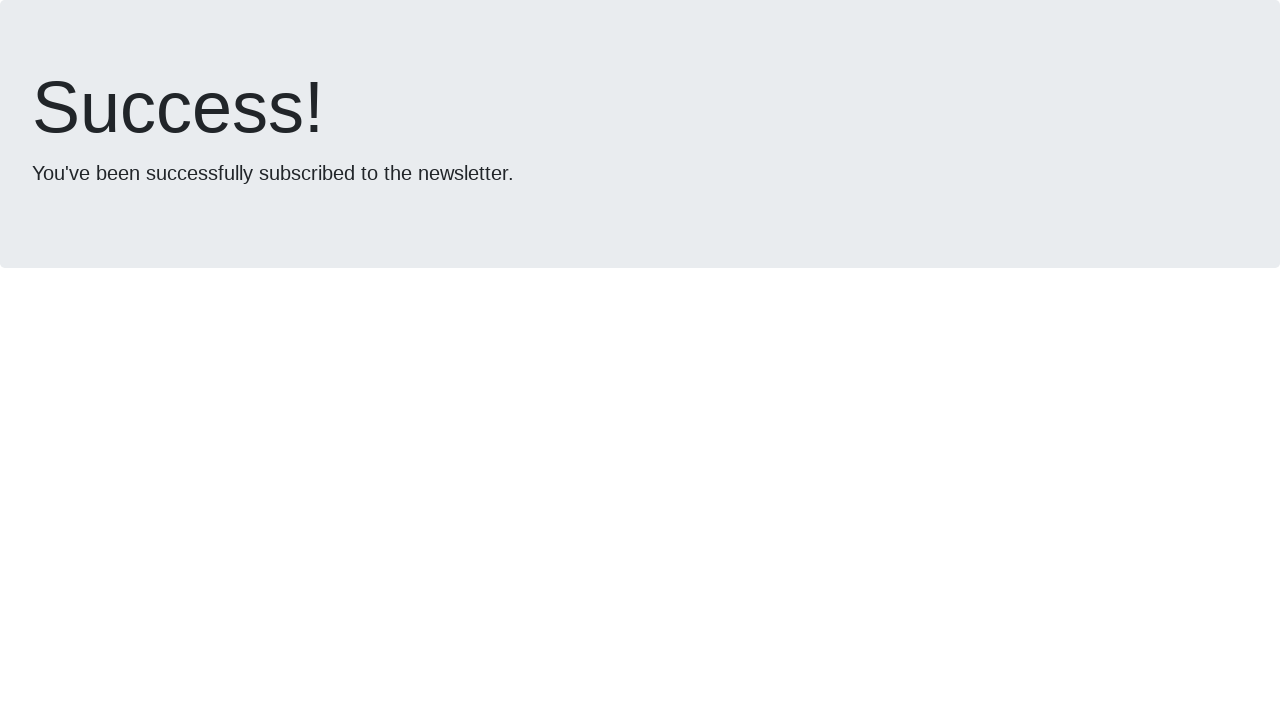

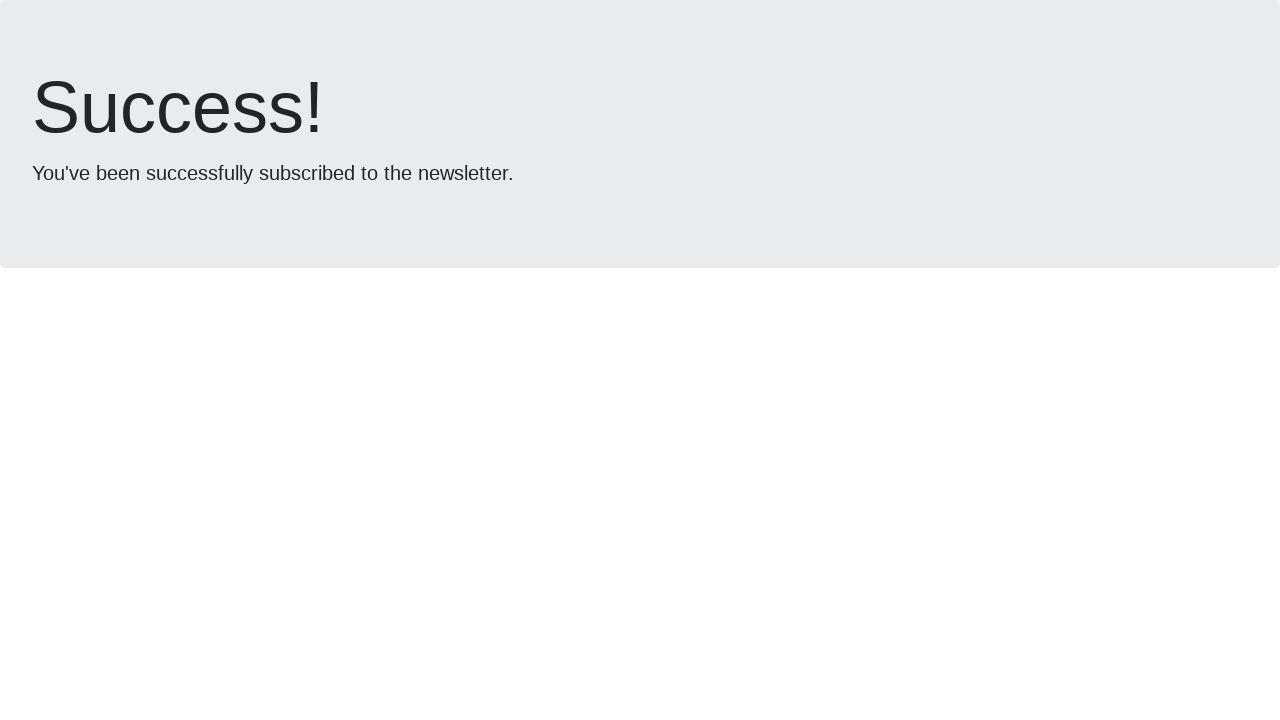